Tests iframe interaction by switching to an iframe, clearing and entering text in an editor, then verifying page elements

Starting URL: https://the-internet.herokuapp.com/iframe

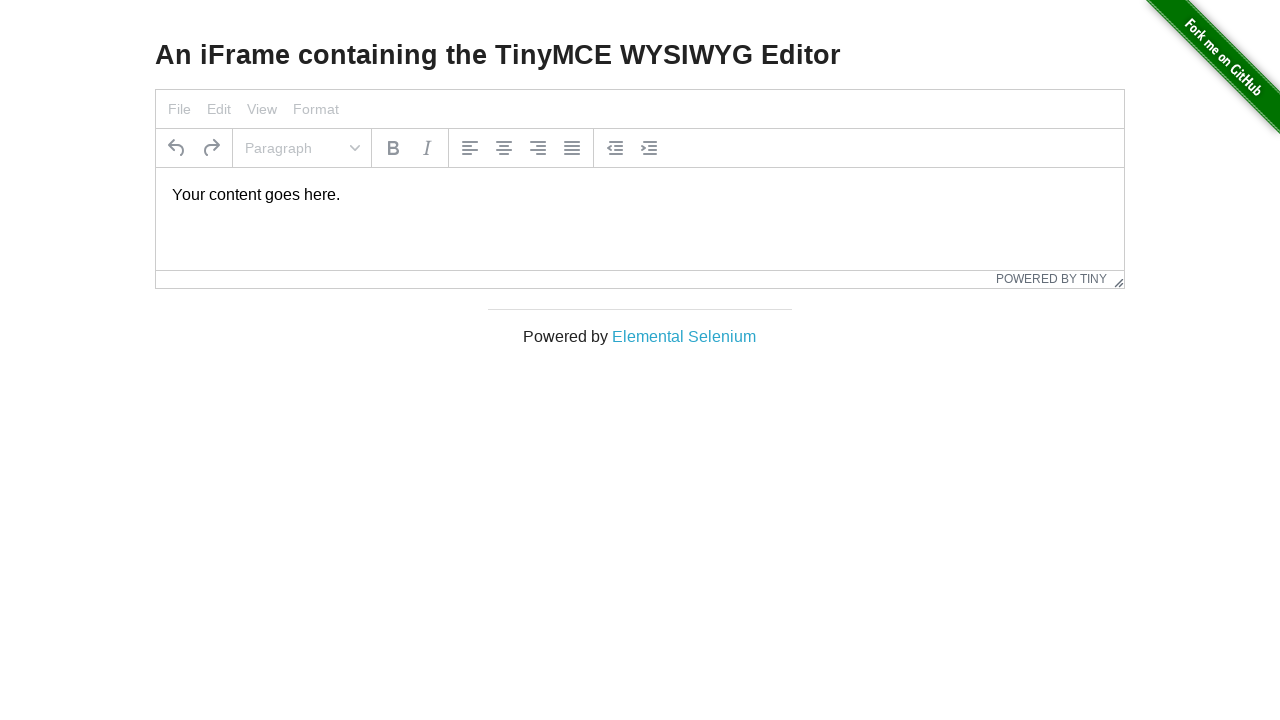

Retrieved all iframe elements on the page
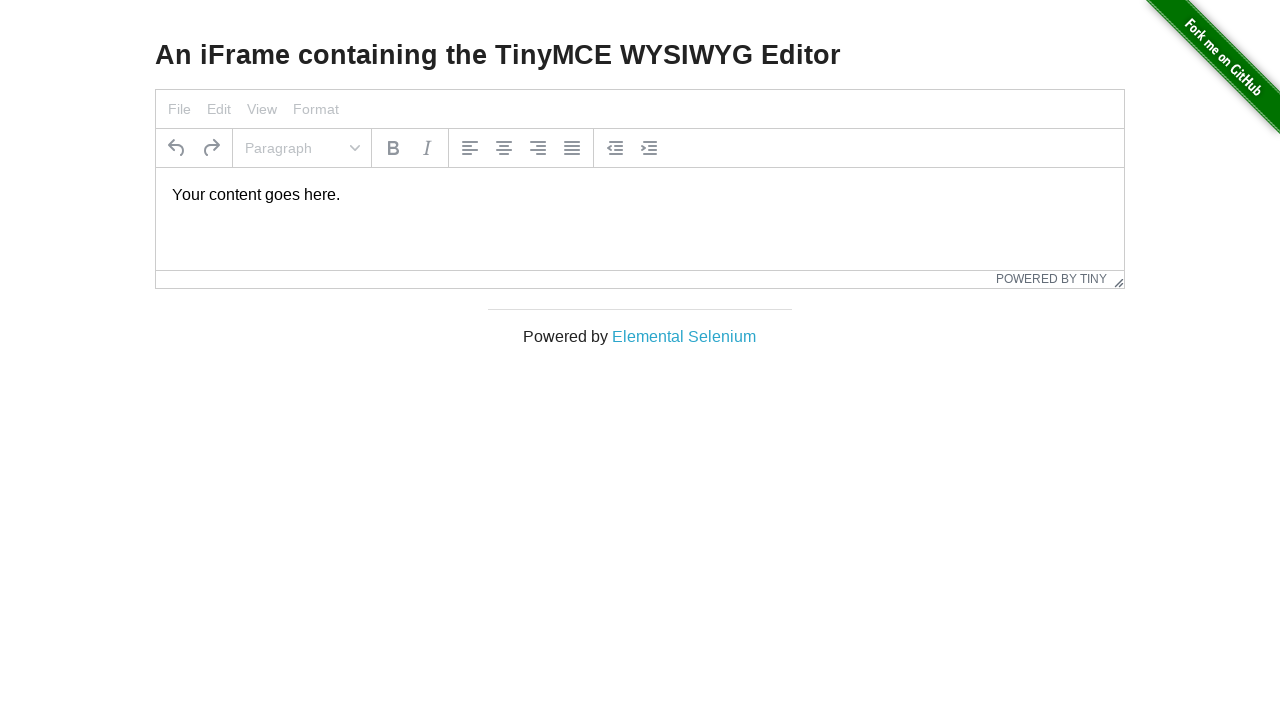

Retrieved page heading text
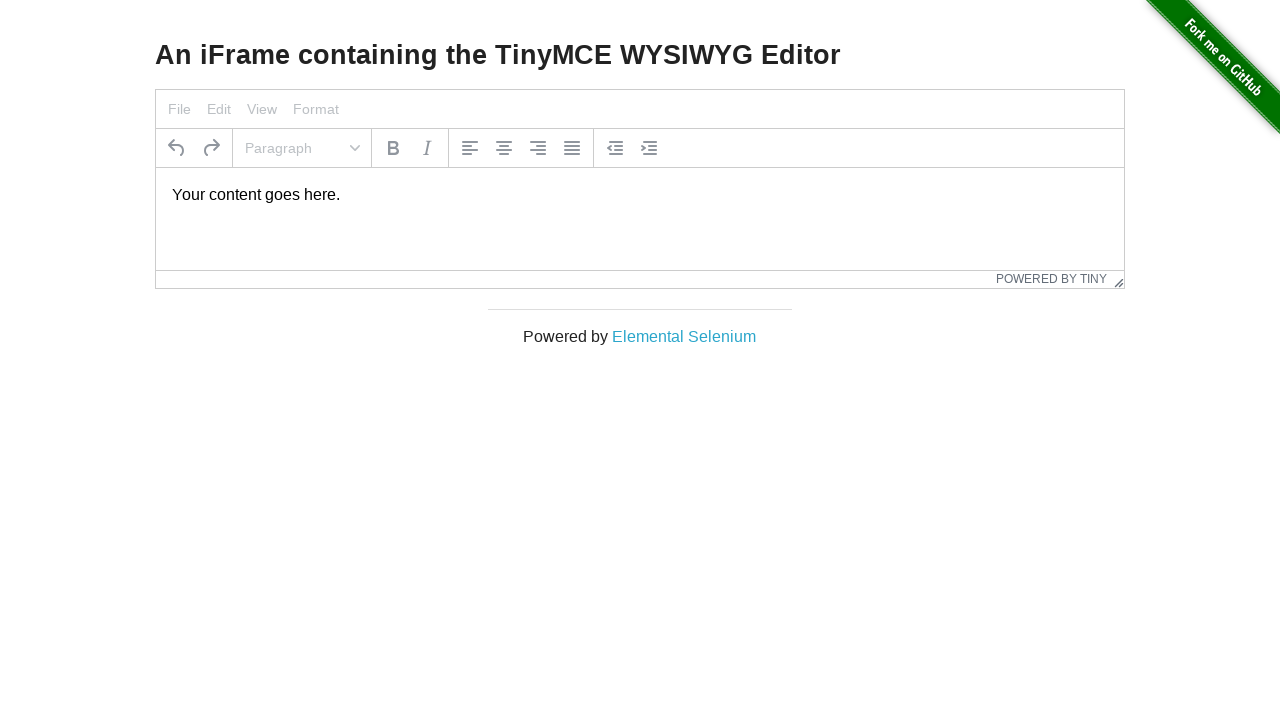

Verified page heading contains 'Editor'
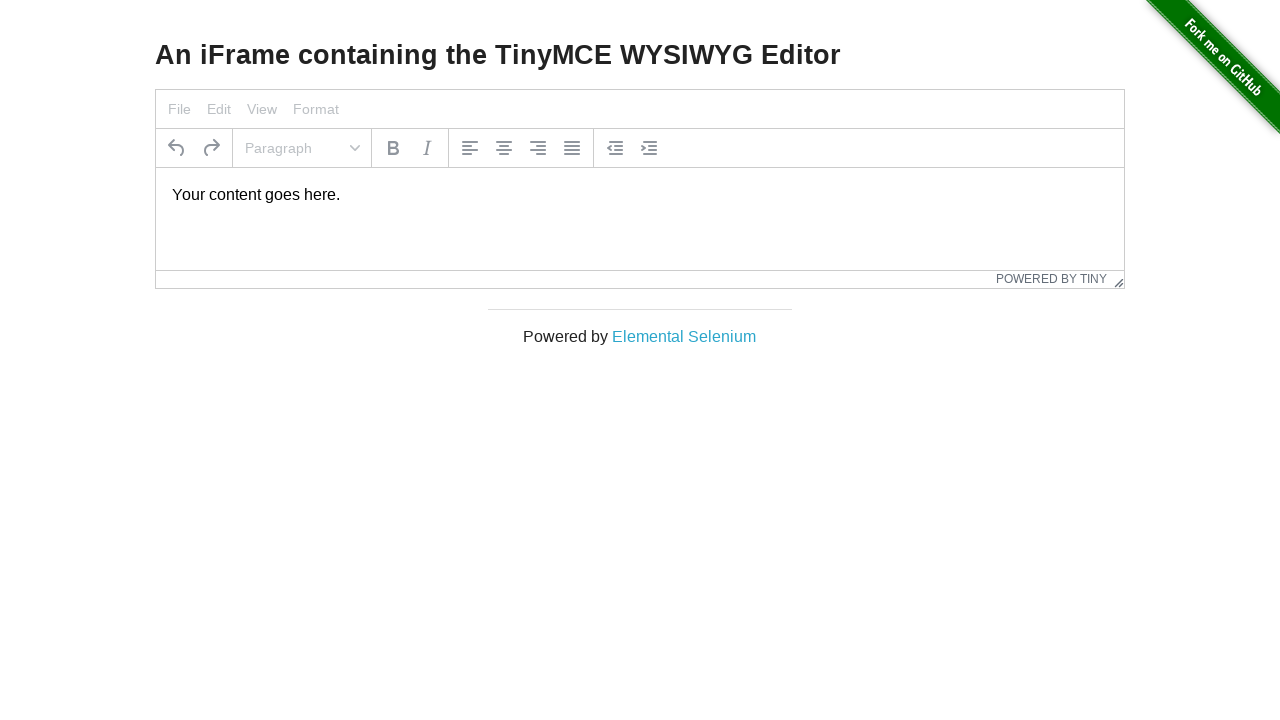

Switched to iframe with id 'mce_0_ifr'
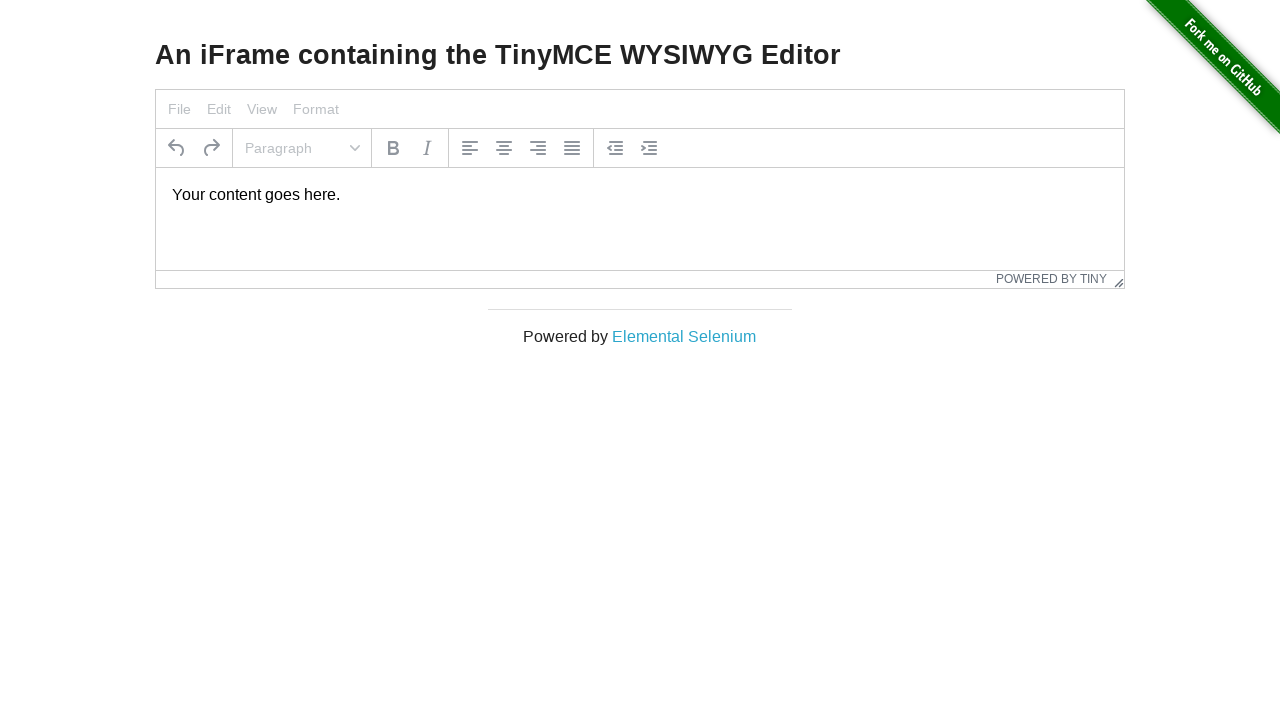

Located editor body element in iframe
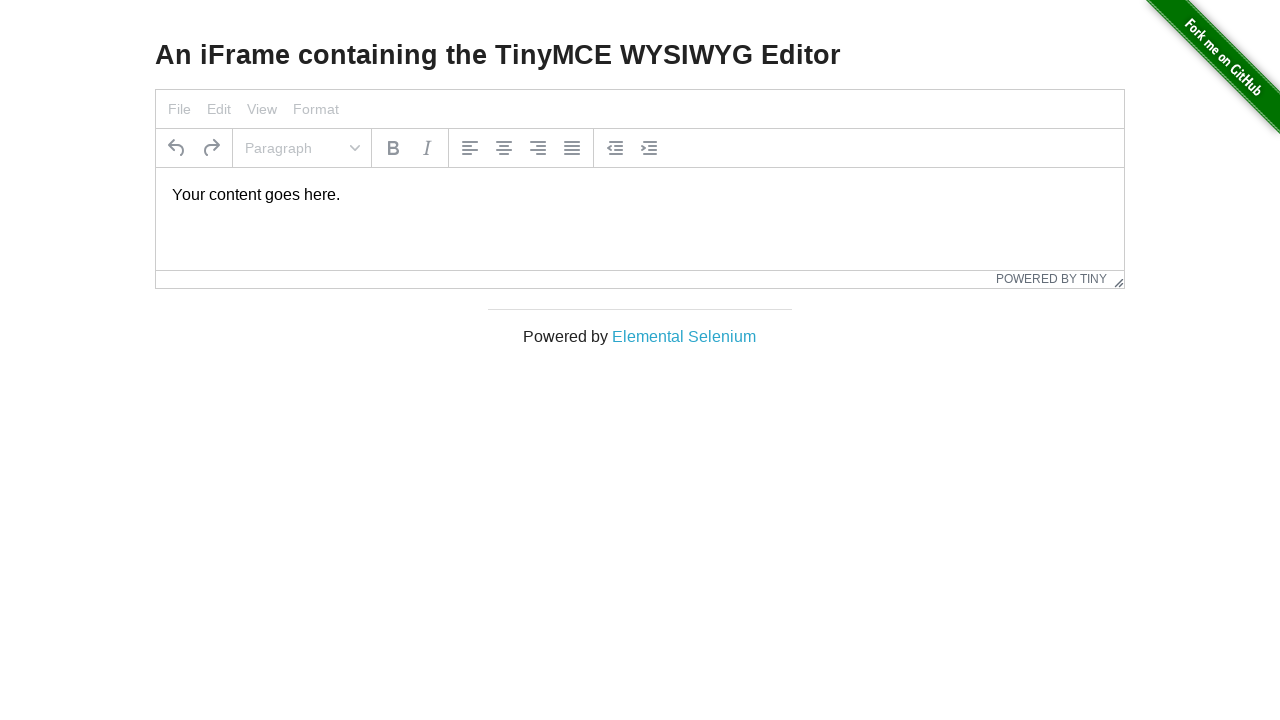

Clicked on editor body to focus it at (640, 195) on #mce_0_ifr >> internal:control=enter-frame >> xpath=//body[@data-id='mce_0']
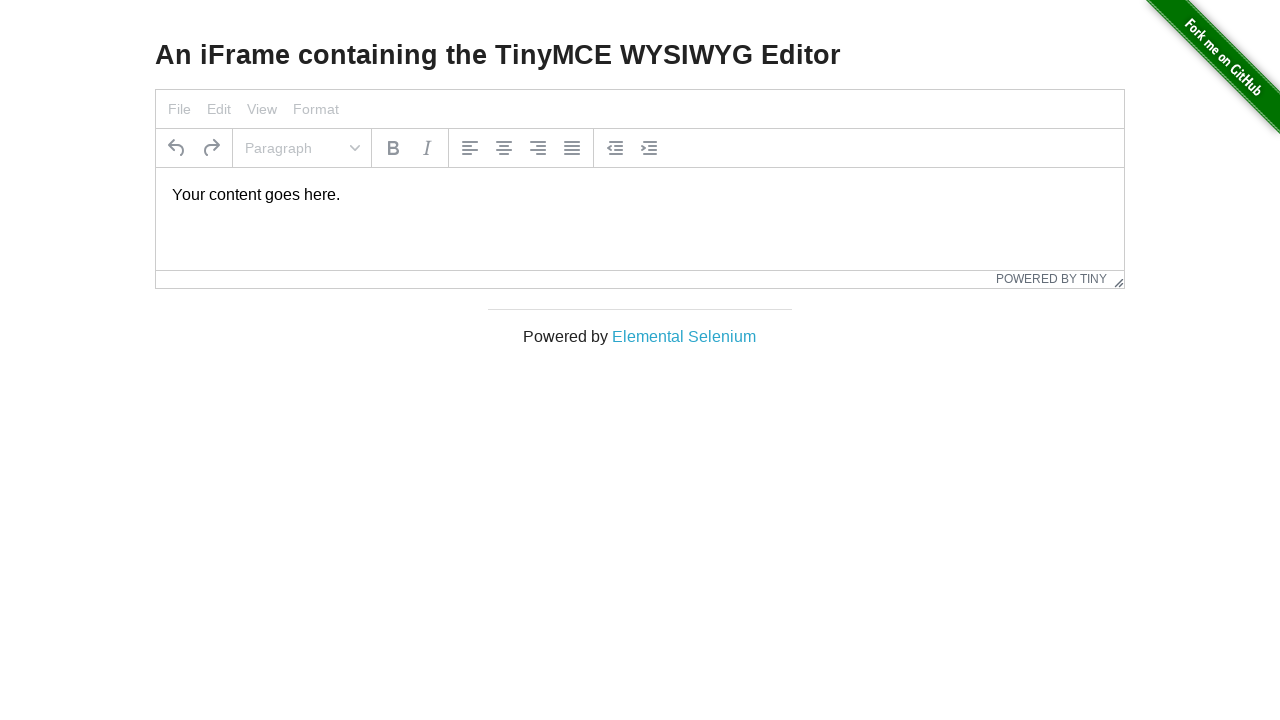

Selected all text in editor using Control+A on #mce_0_ifr >> internal:control=enter-frame >> xpath=//body[@data-id='mce_0']
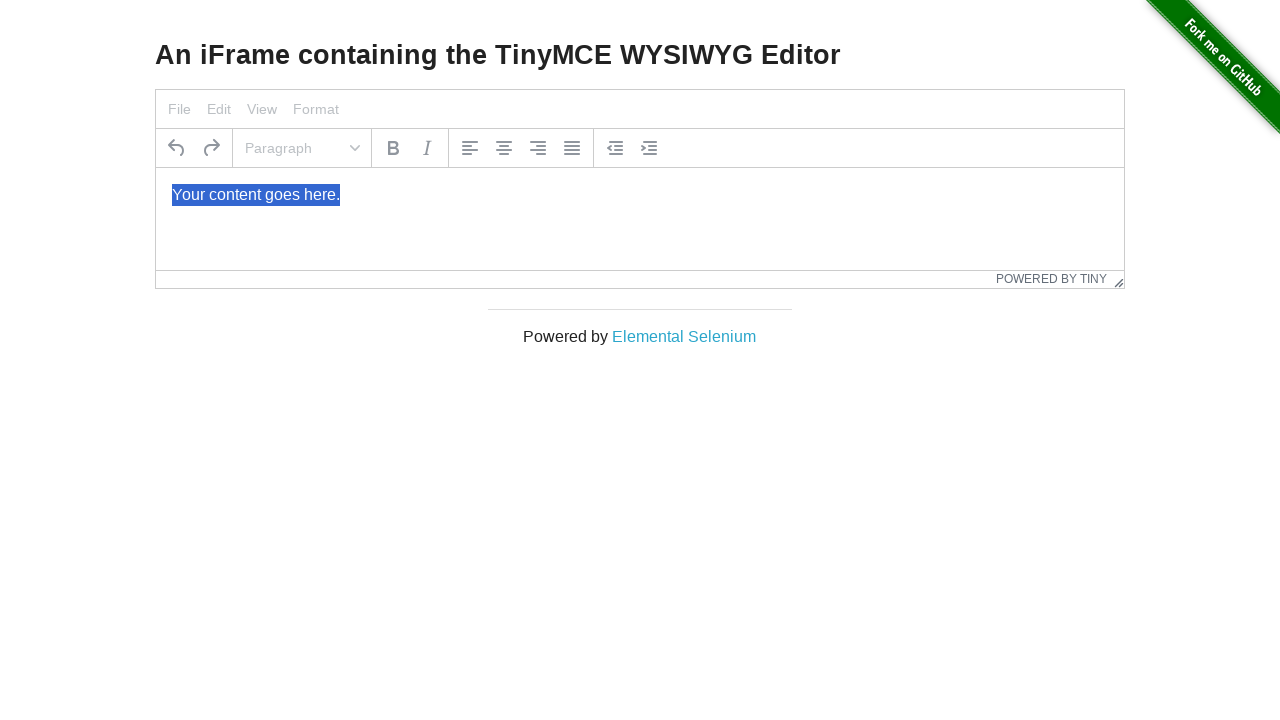

Typed new text 'iframein icindeyim' in editor on #mce_0_ifr >> internal:control=enter-frame >> xpath=//body[@data-id='mce_0']
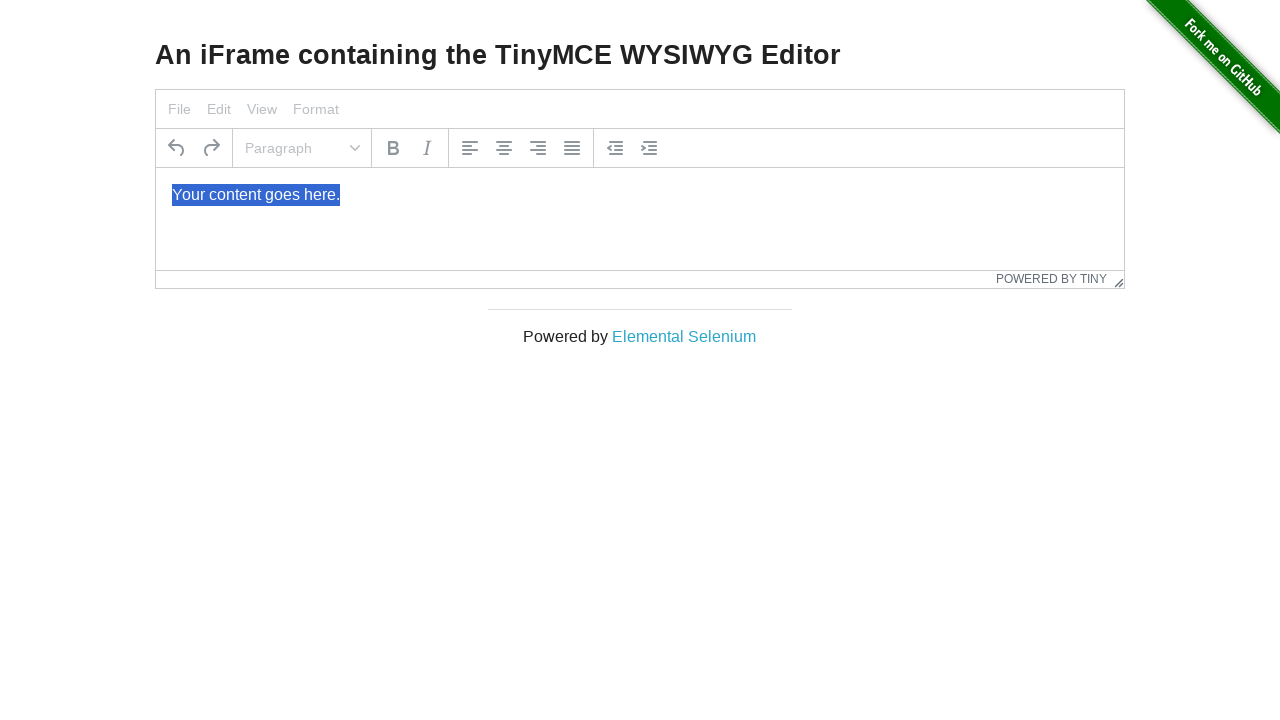

Retrieved footer text containing 'Elemental Selenium'
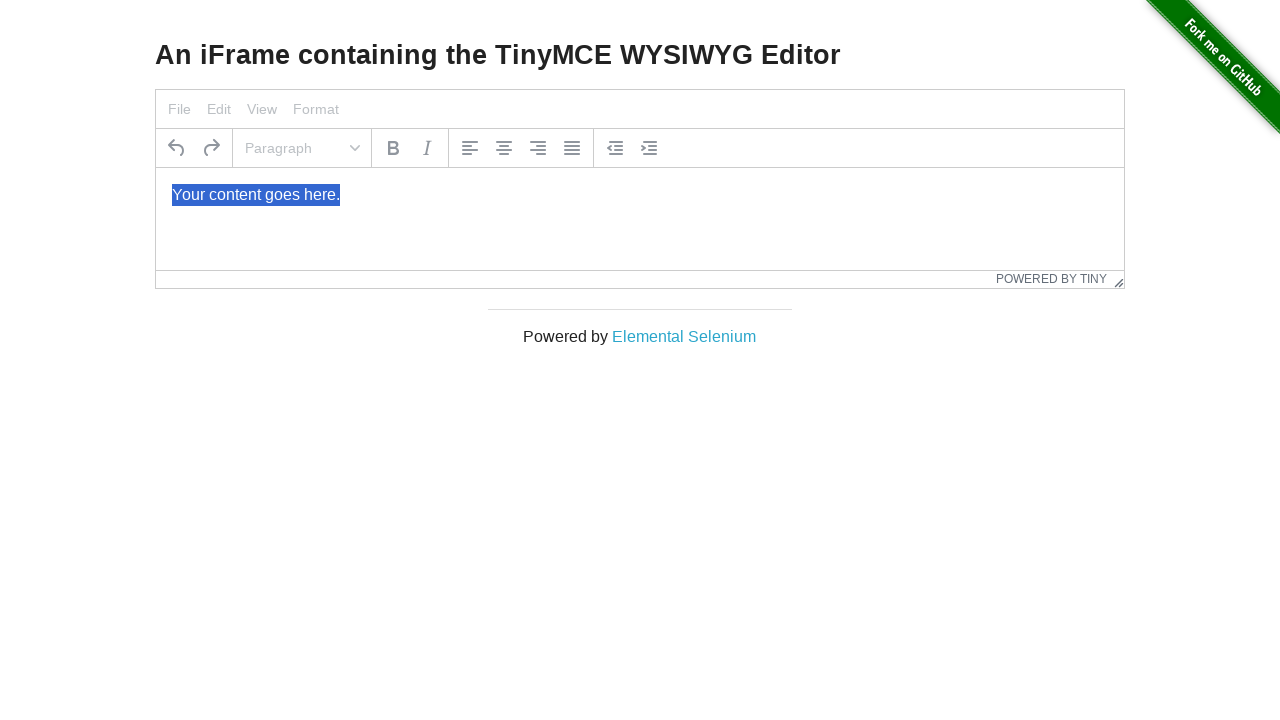

Verified footer text contains 'Elemental Selenium'
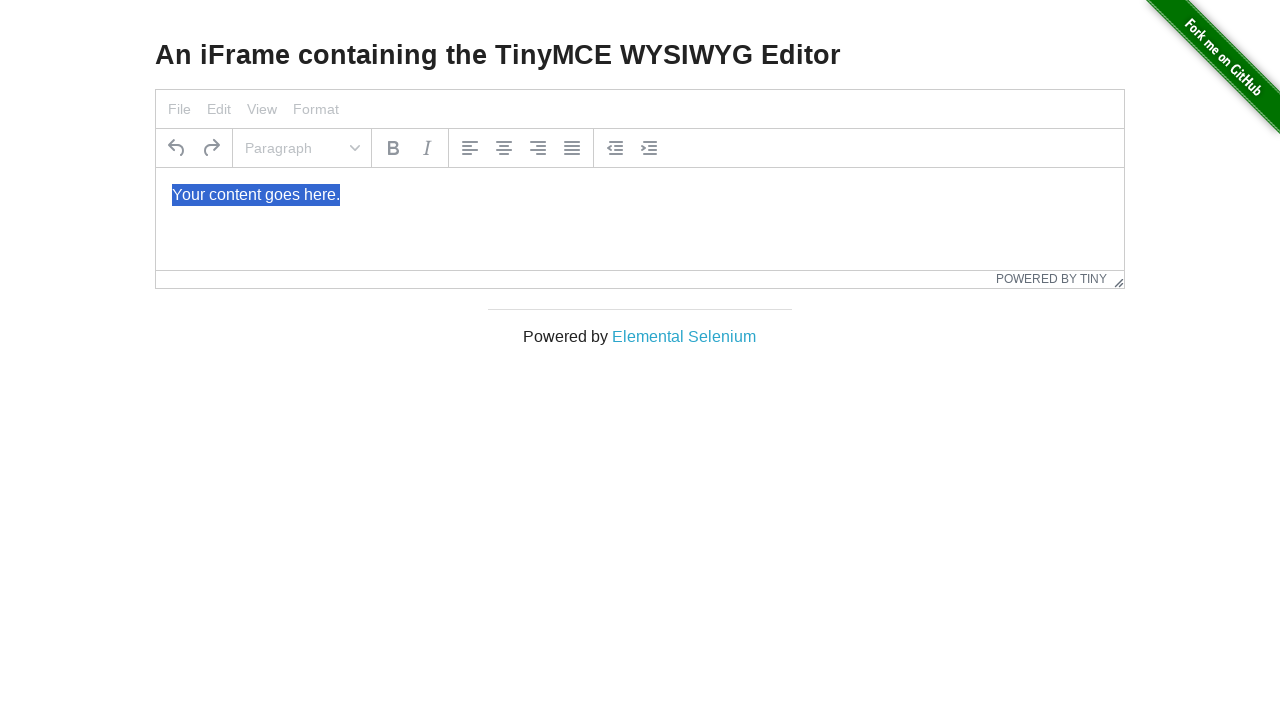

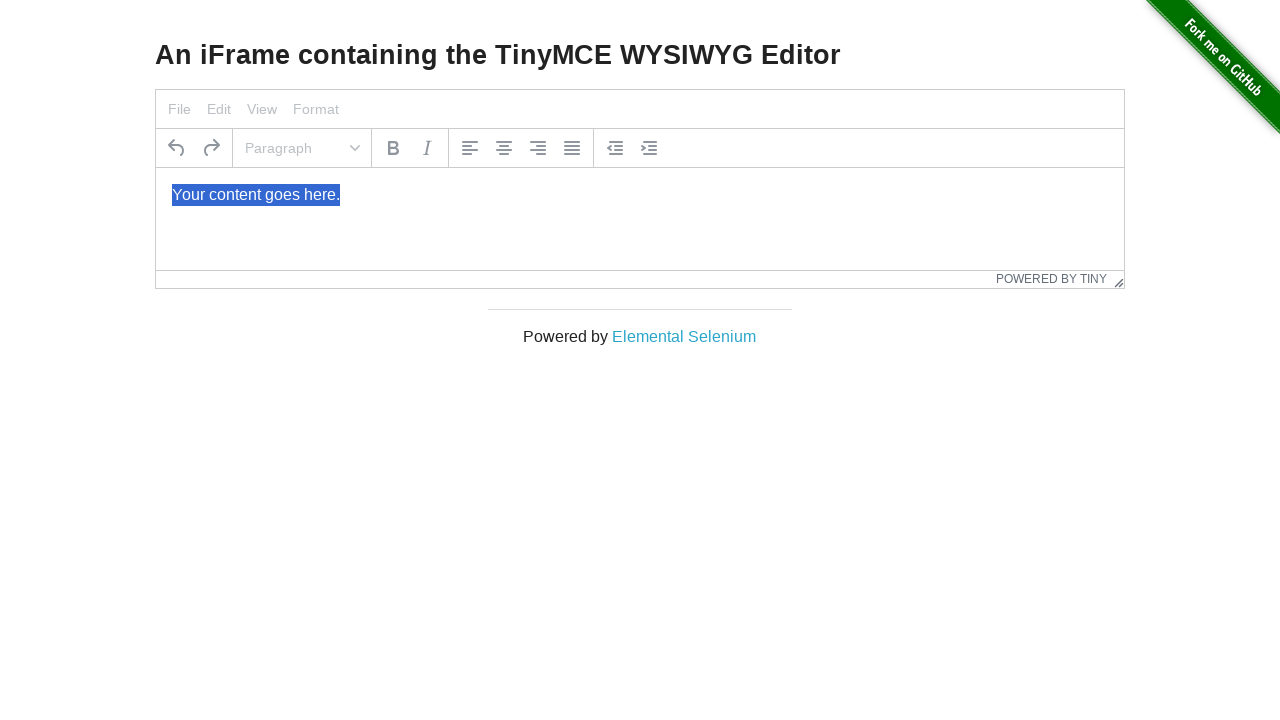